Tests selecting dropdown values using different methods: by label, by value, and by index from a state dropdown

Starting URL: https://freelance-learn-automation.vercel.app/signup

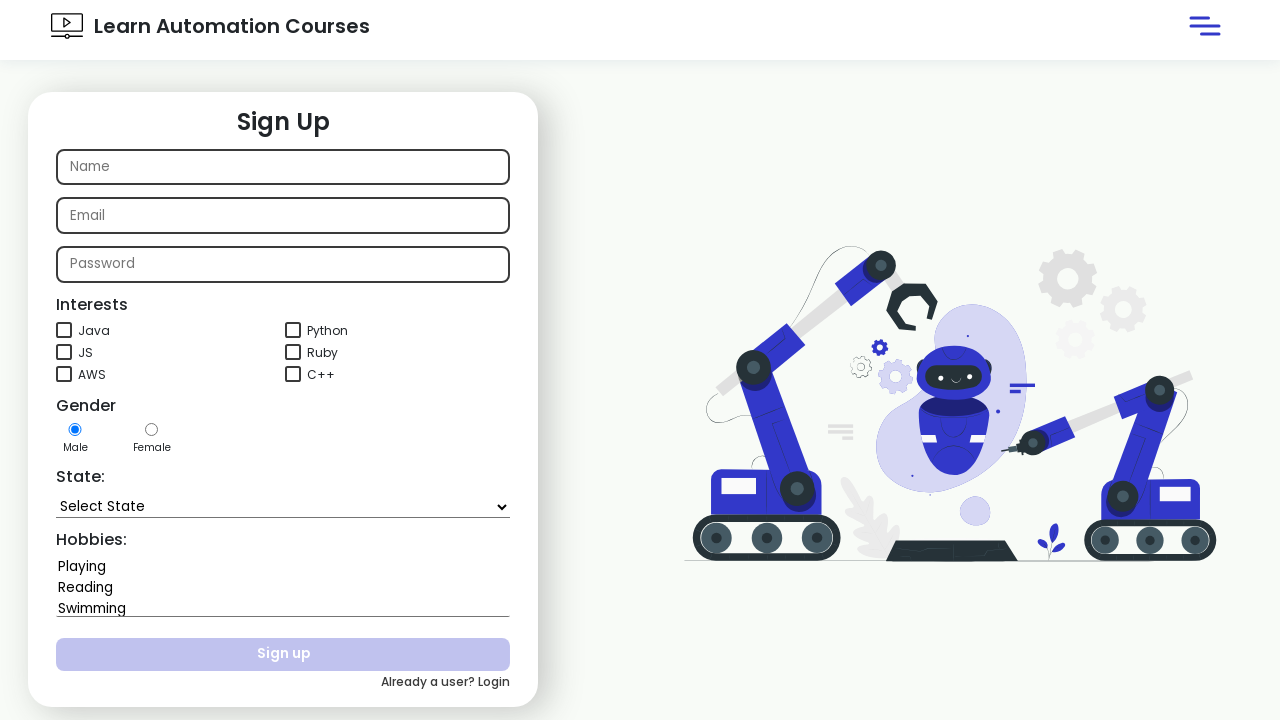

Navigated to signup page
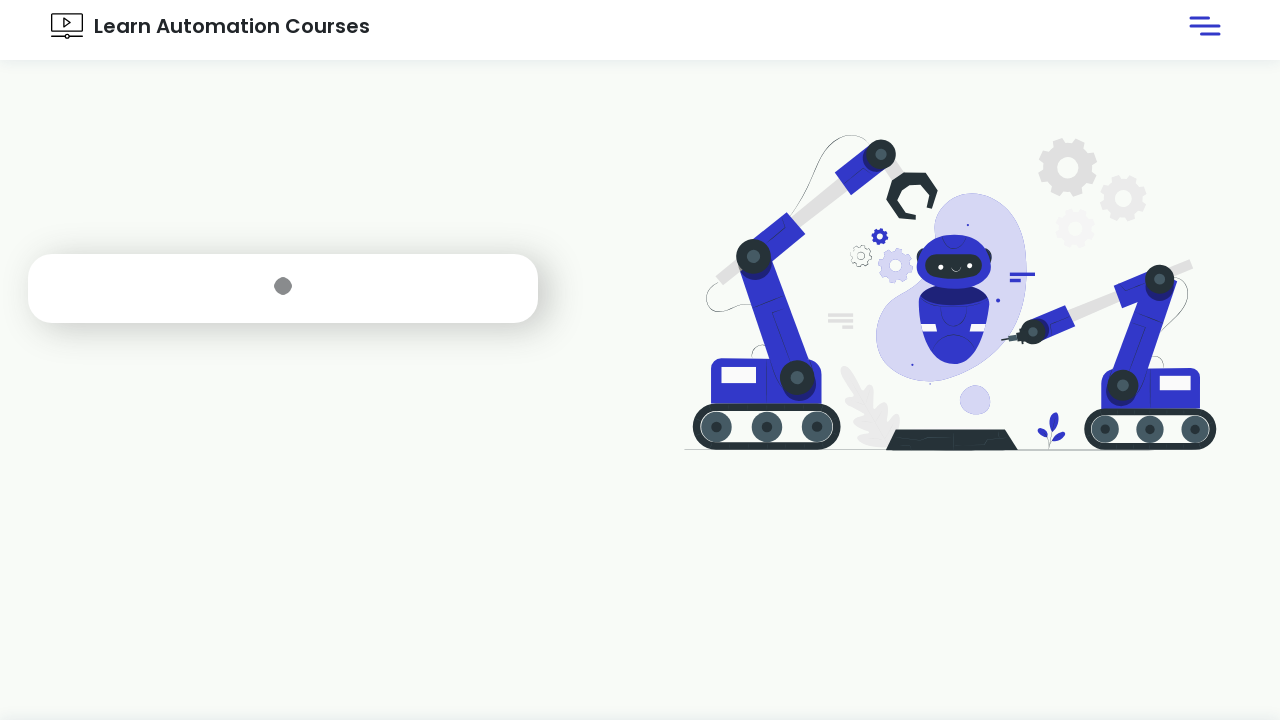

Selected 'Goa' from state dropdown by label on #state
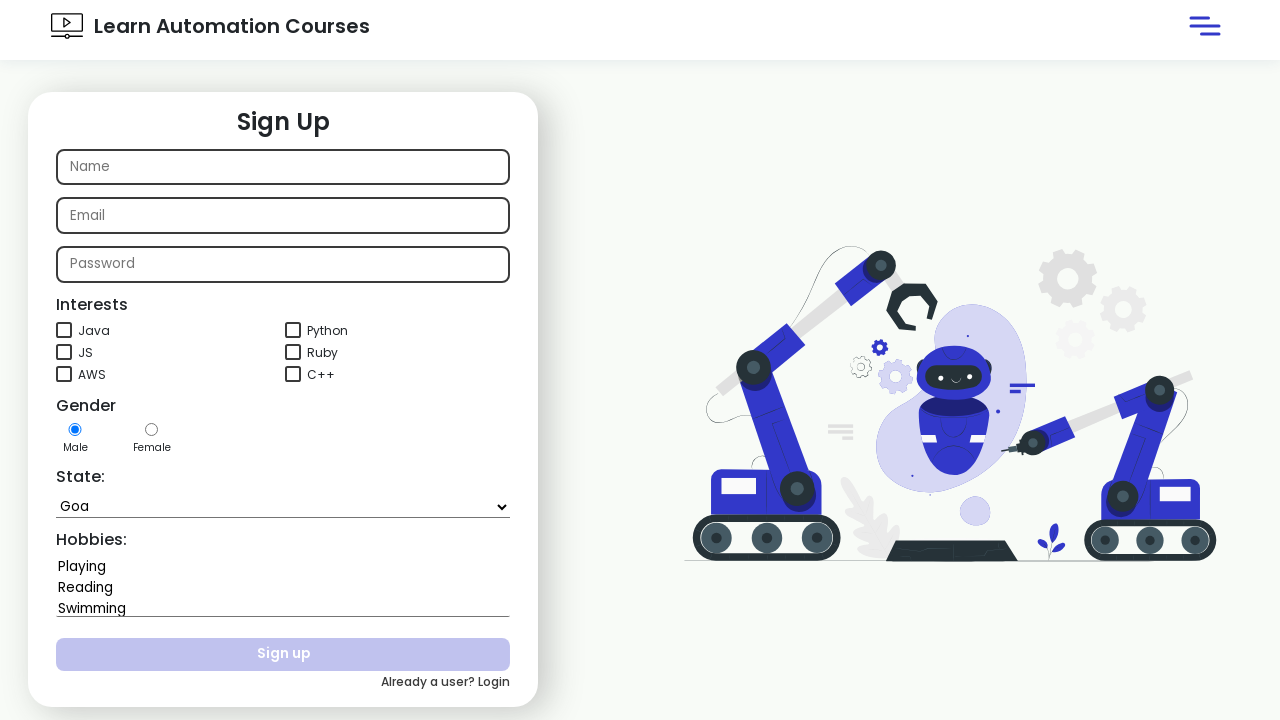

Selected 'Himachal Pradesh' from state dropdown by value on #state
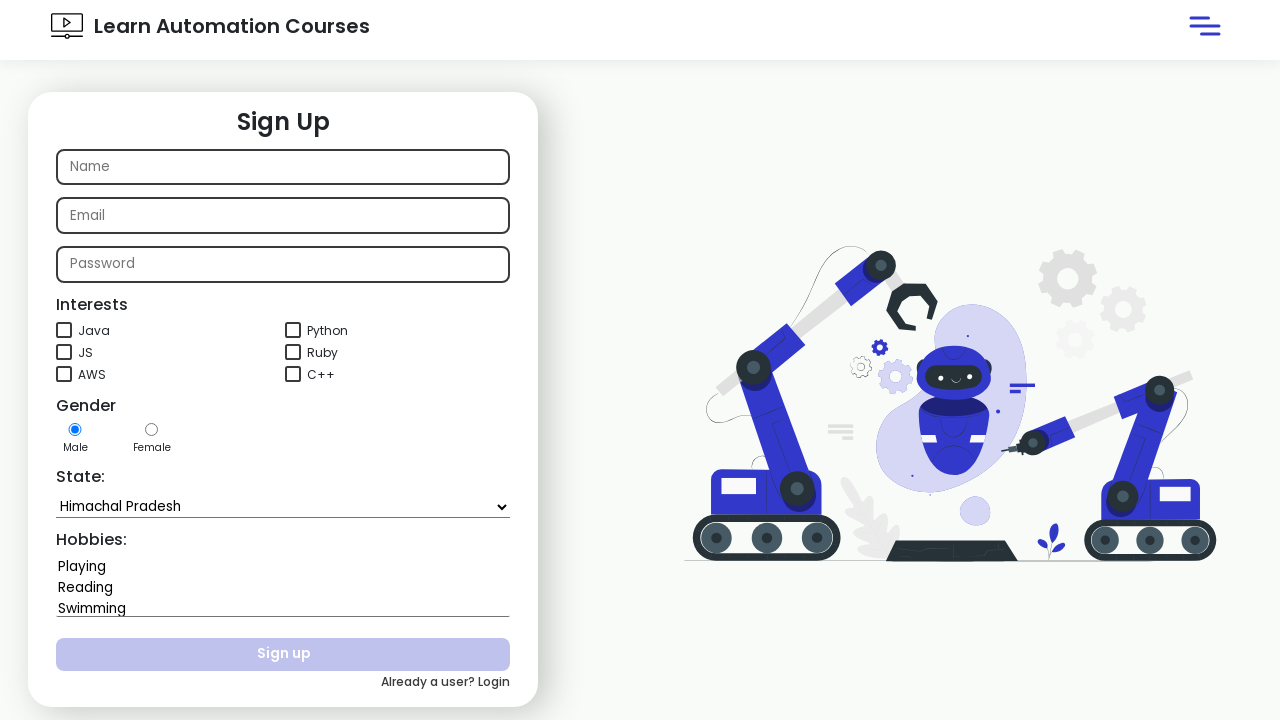

Selected state dropdown option at index 4 on #state
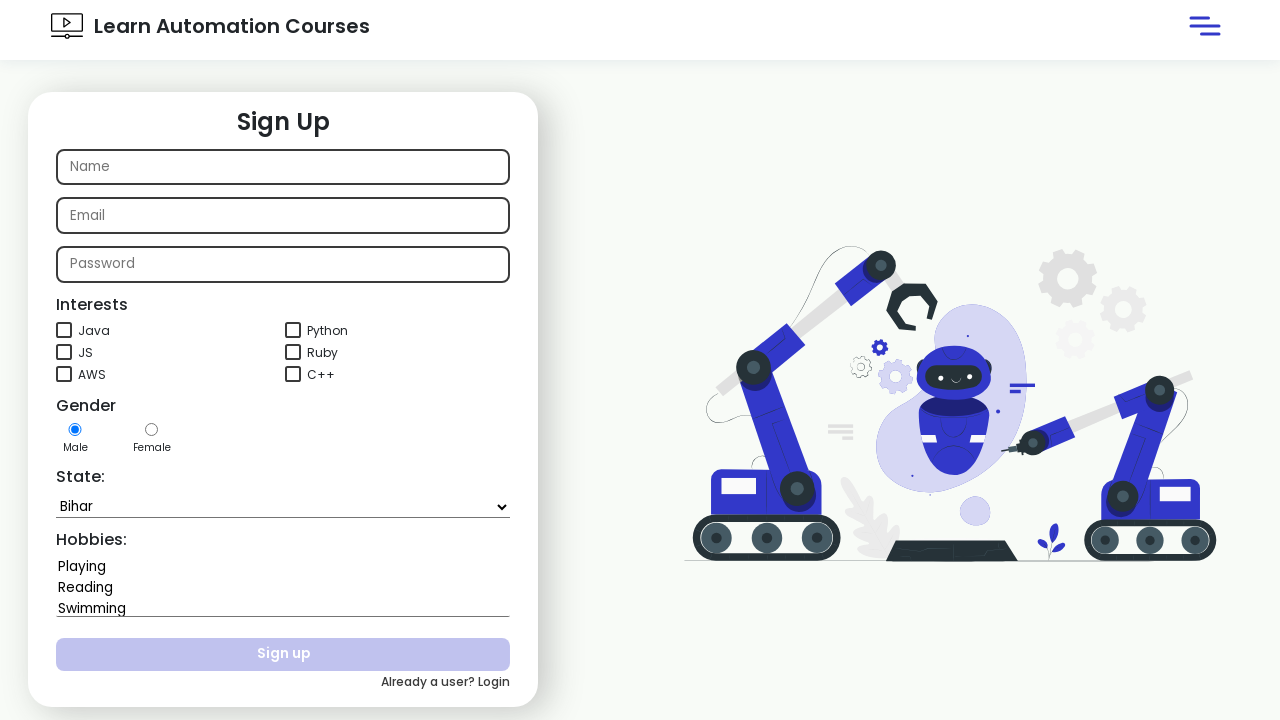

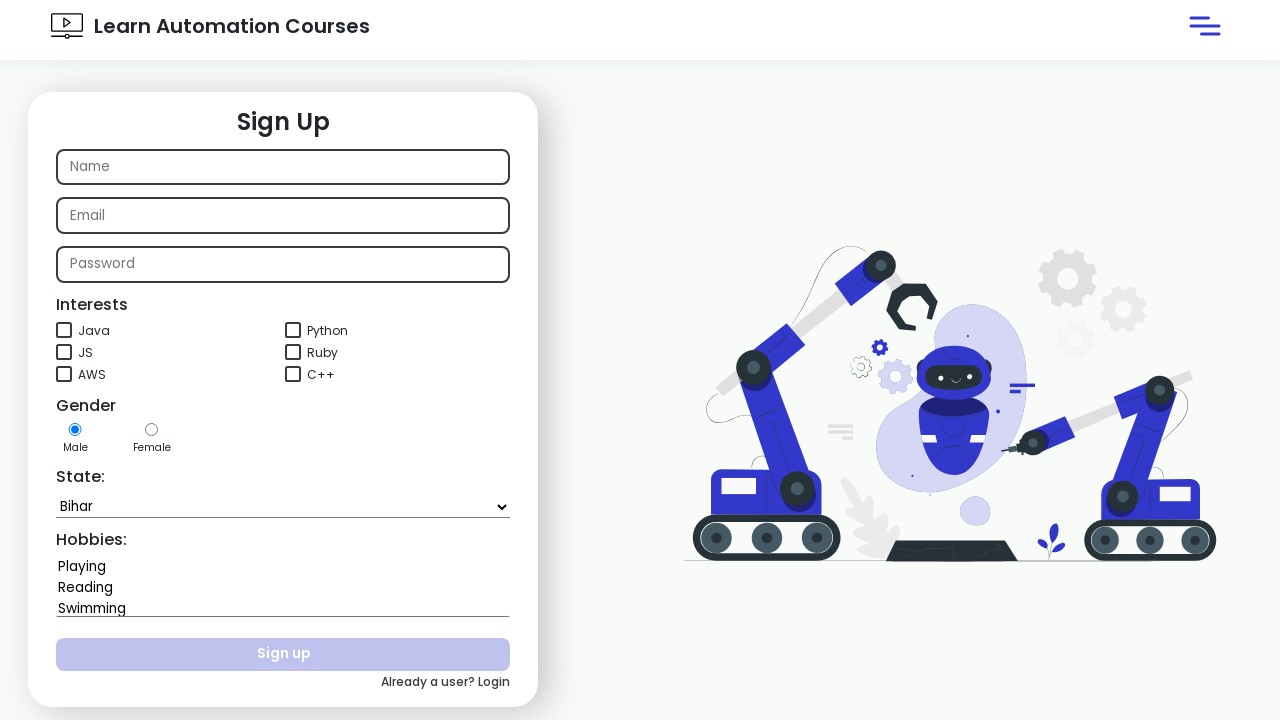